Navigates to Hacker News newest articles page and paginates through multiple pages by clicking the "More" button to load additional articles, verifying that articles are displayed on each page.

Starting URL: https://news.ycombinator.com/newest

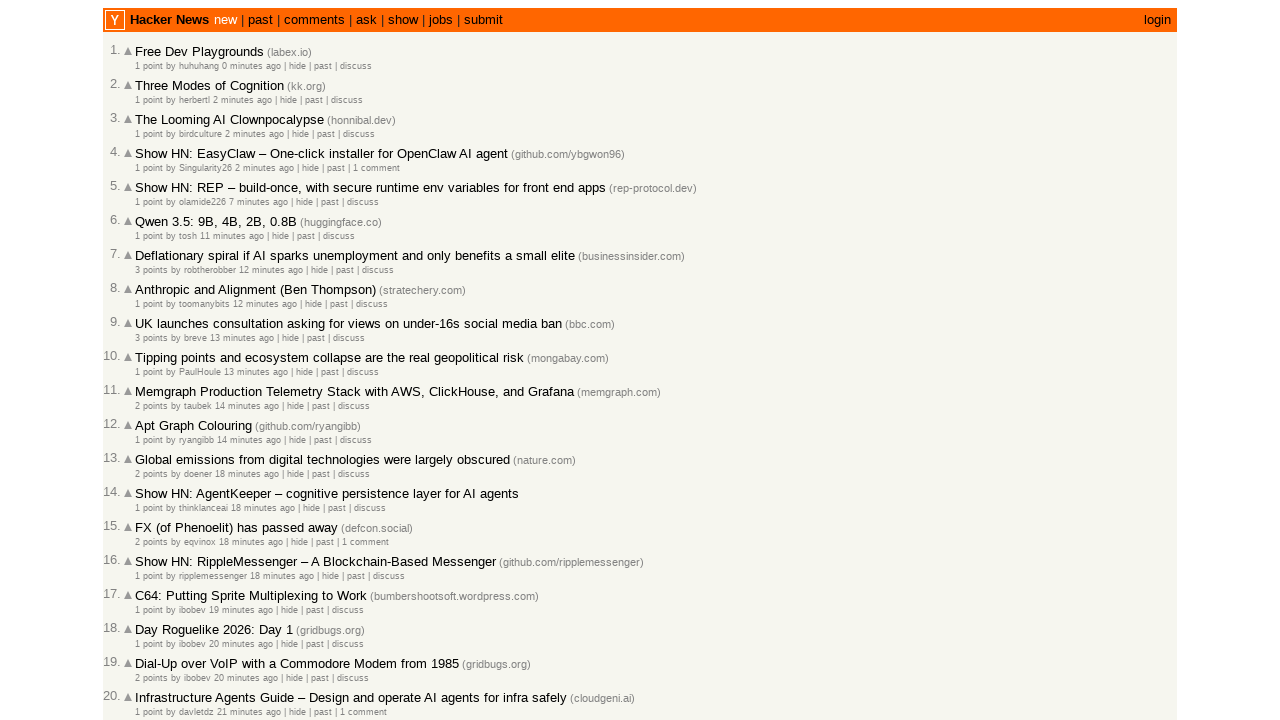

Waited for initial articles to load on Hacker News newest page
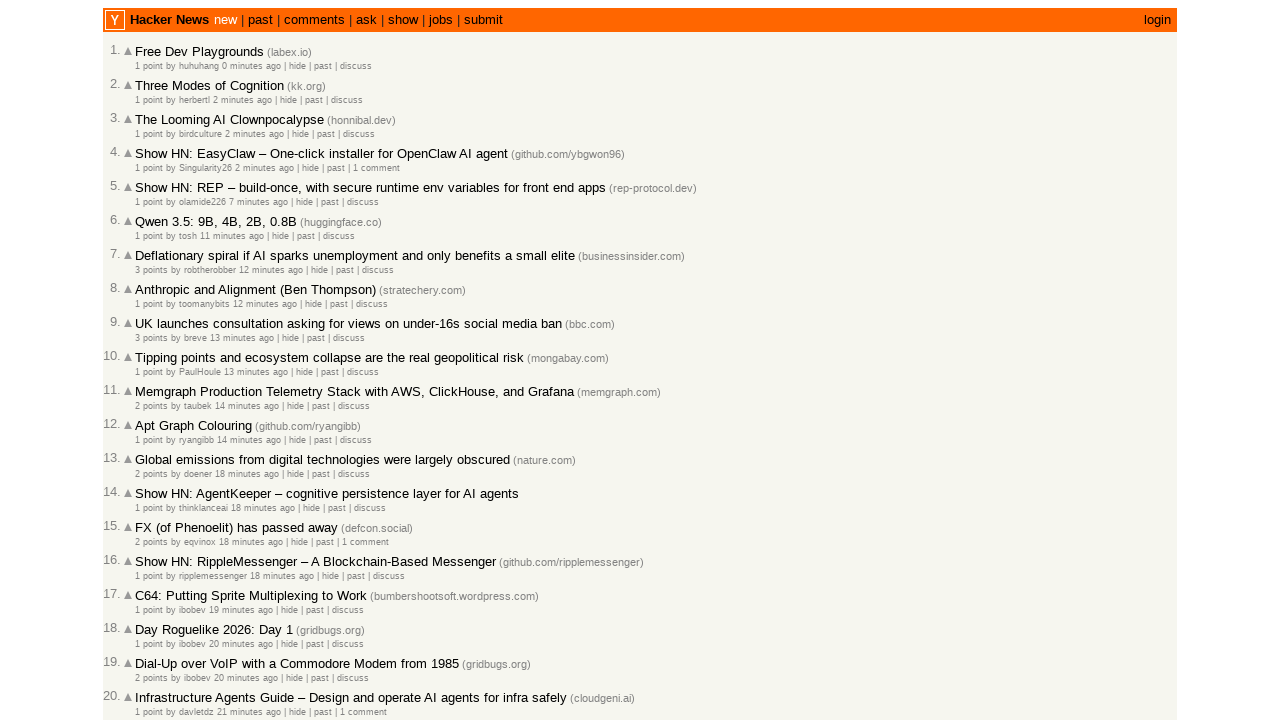

More link became visible
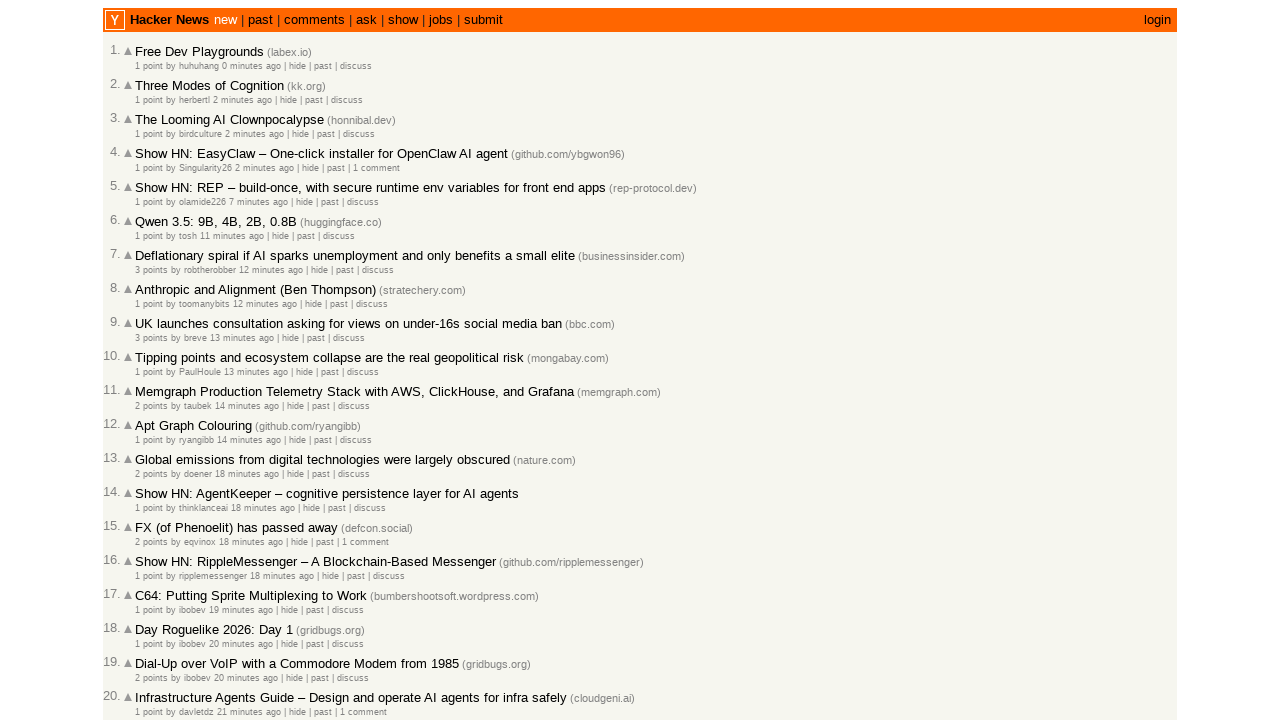

Clicked More button to load additional articles (iteration 1) at (149, 616) on .morelink
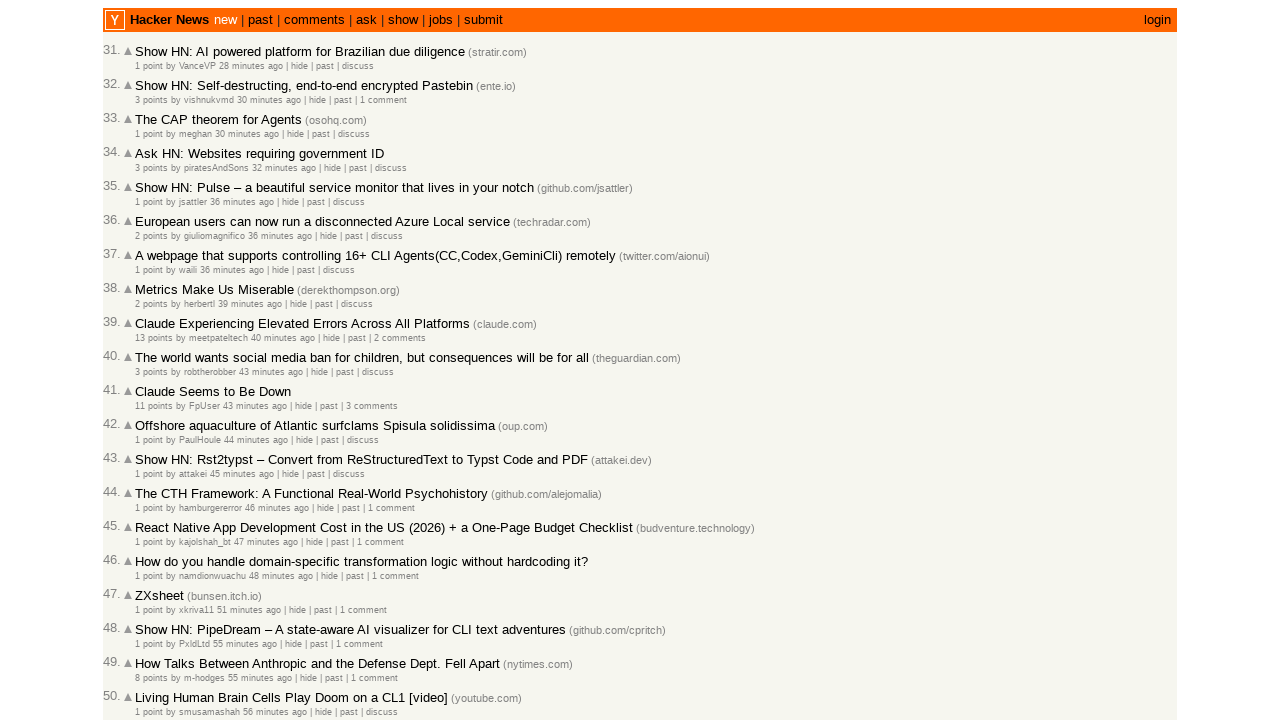

New articles loaded after clicking More
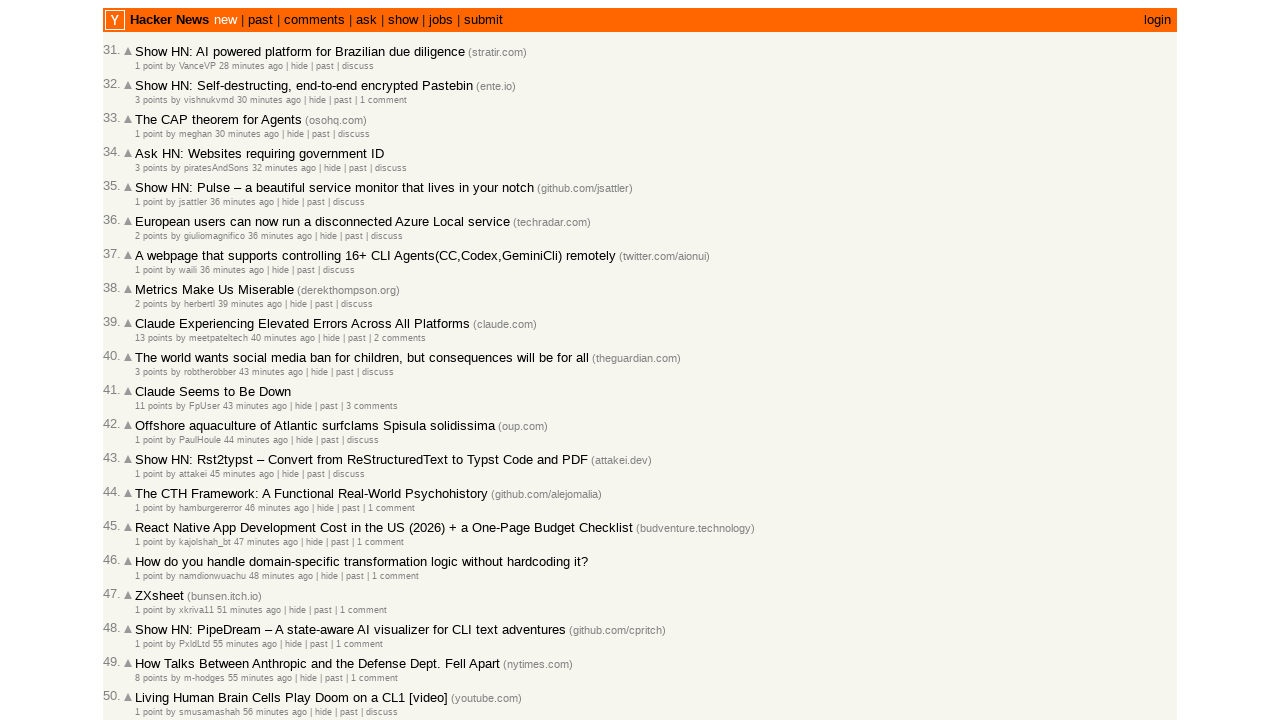

Waited 1 second for articles to fully render
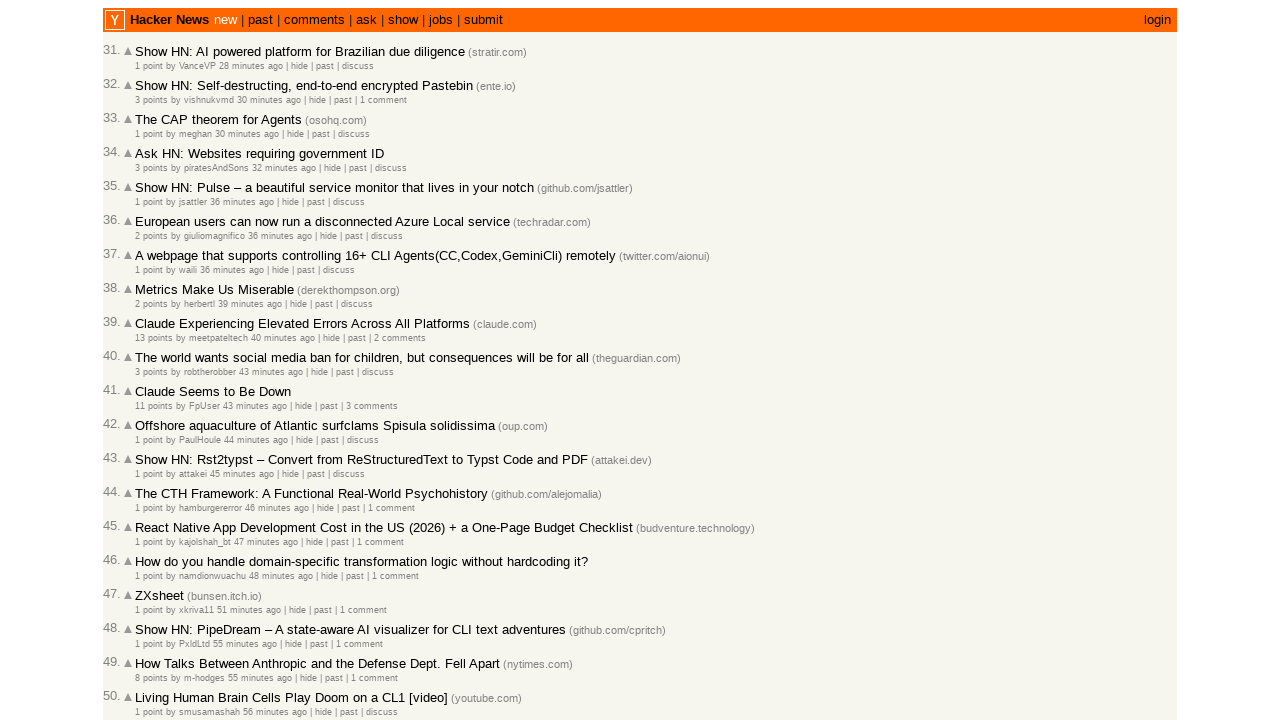

More link became visible
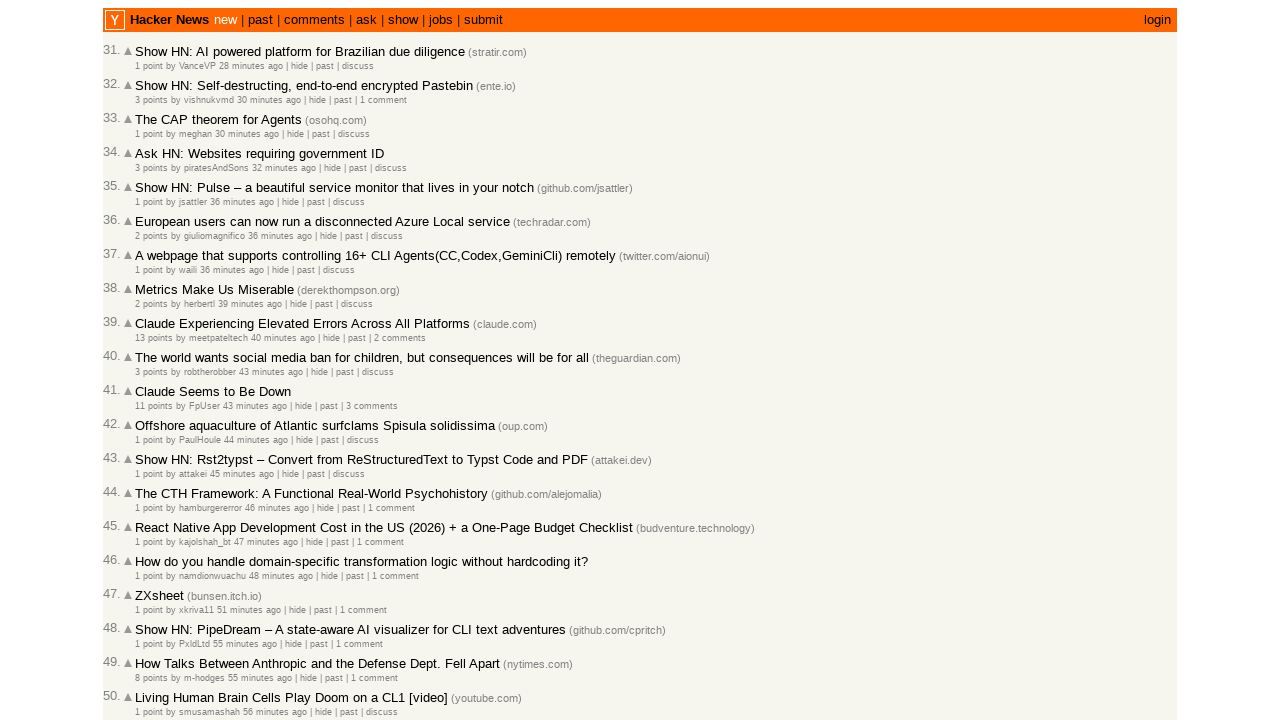

Clicked More button to load additional articles (iteration 2) at (149, 616) on .morelink
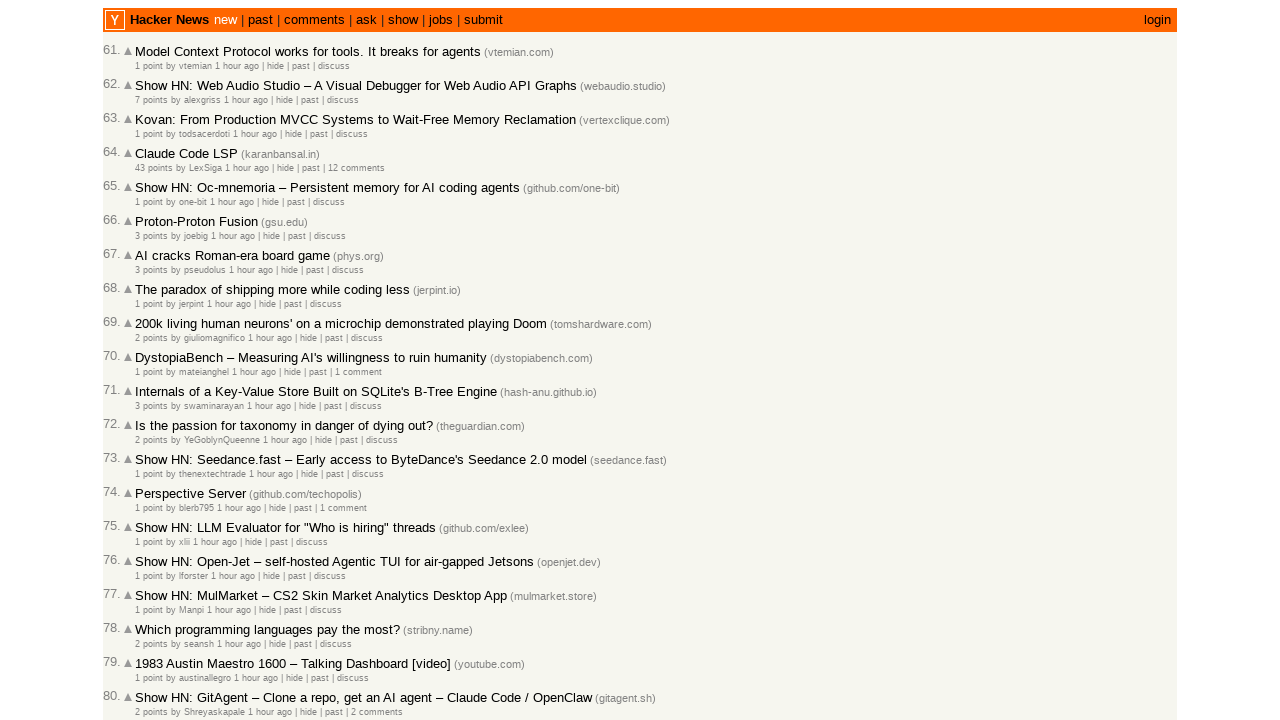

New articles loaded after clicking More
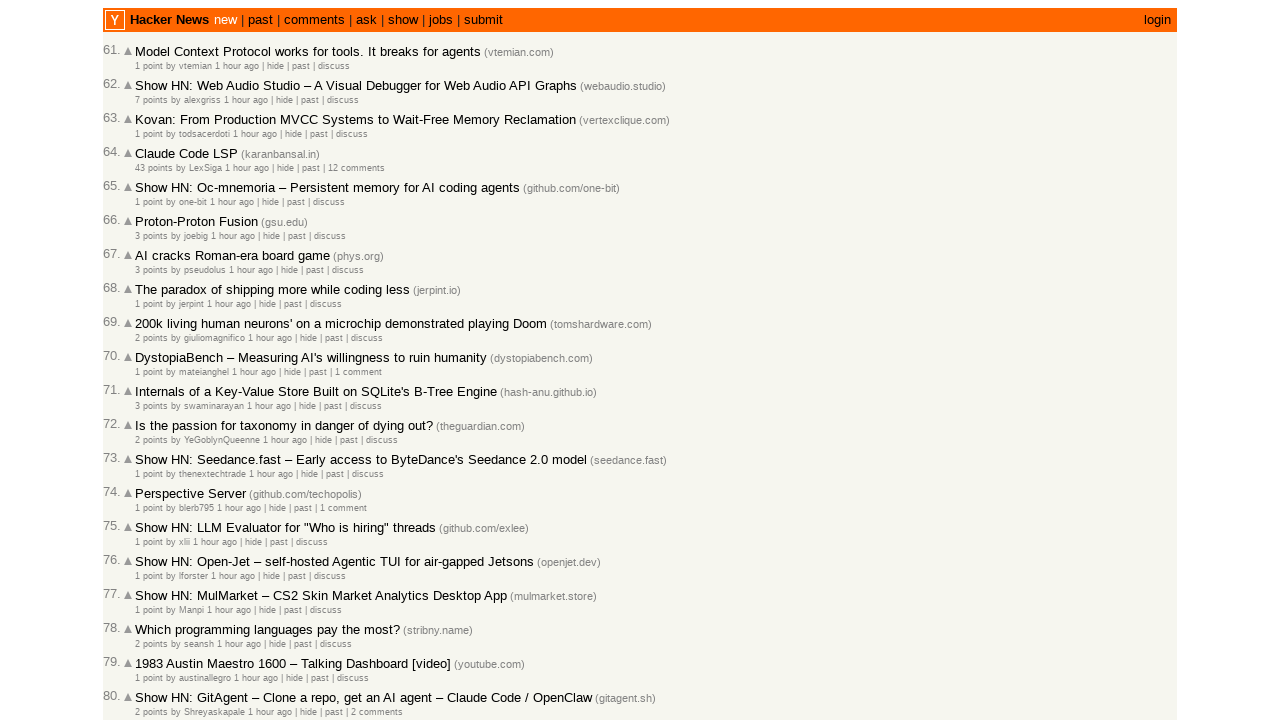

Waited 1 second for articles to fully render
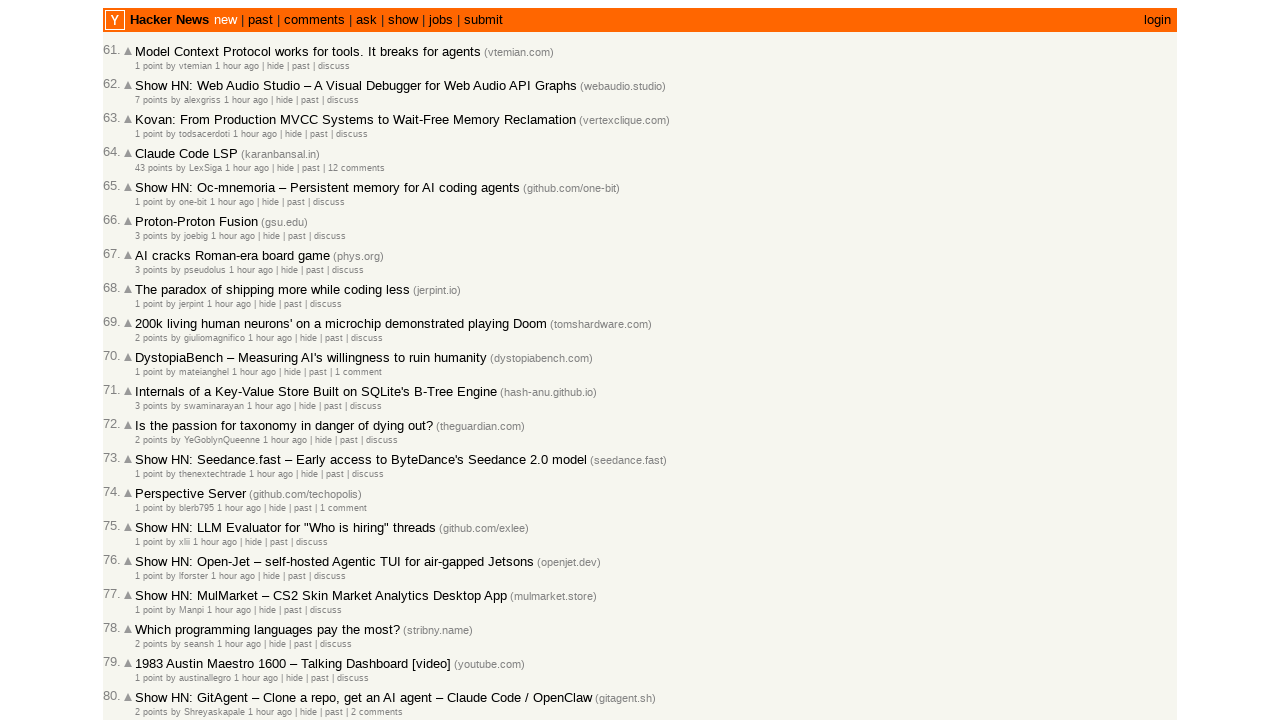

More link became visible
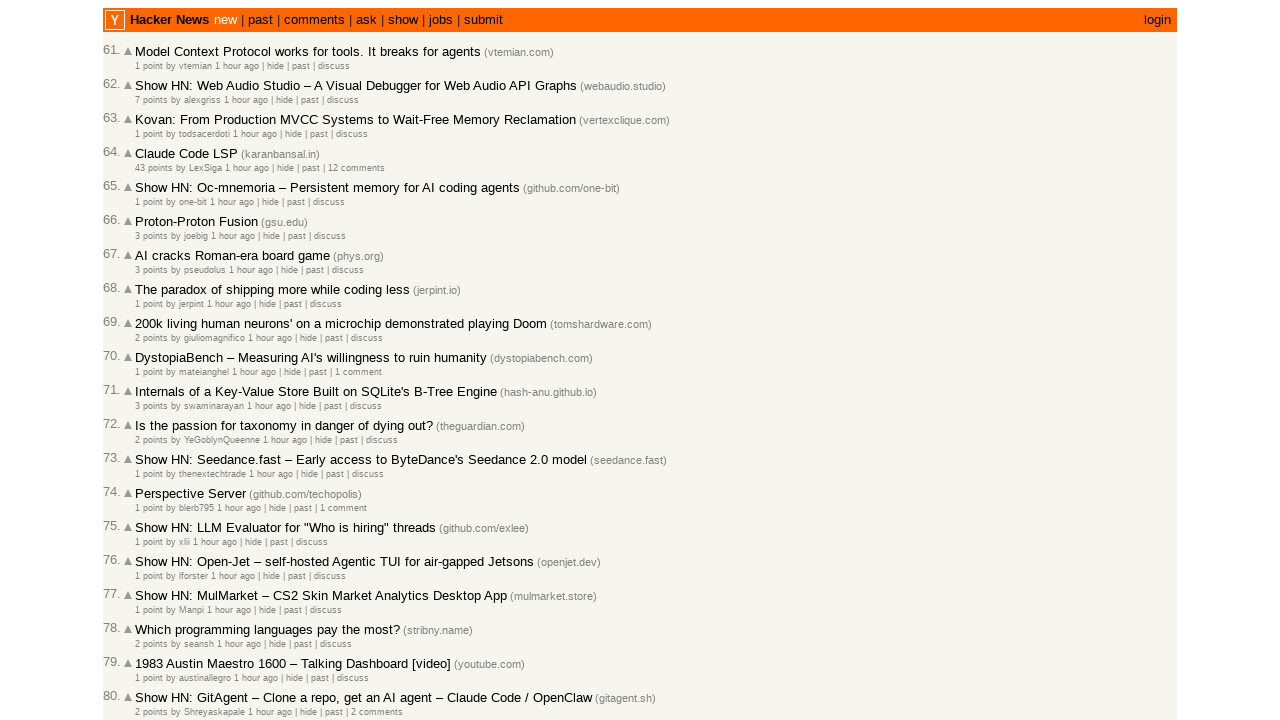

Clicked More button to load additional articles (iteration 3) at (149, 616) on .morelink
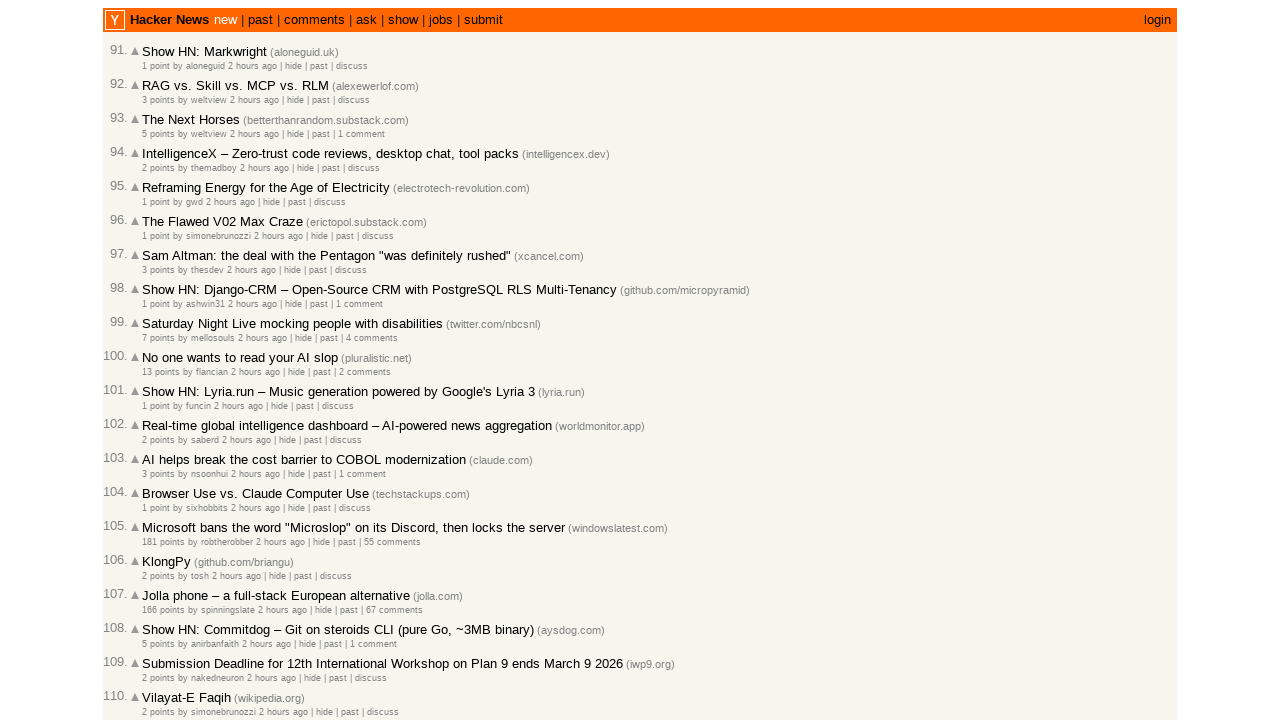

New articles loaded after clicking More
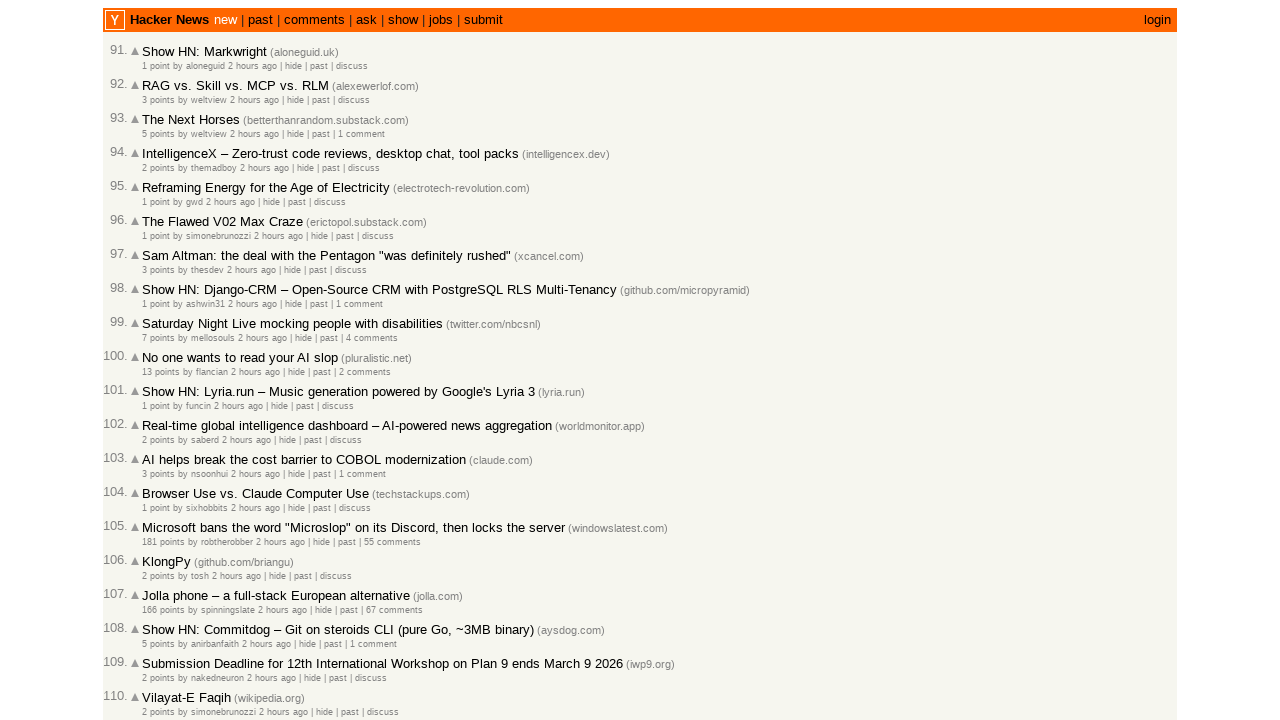

Waited 1 second for articles to fully render
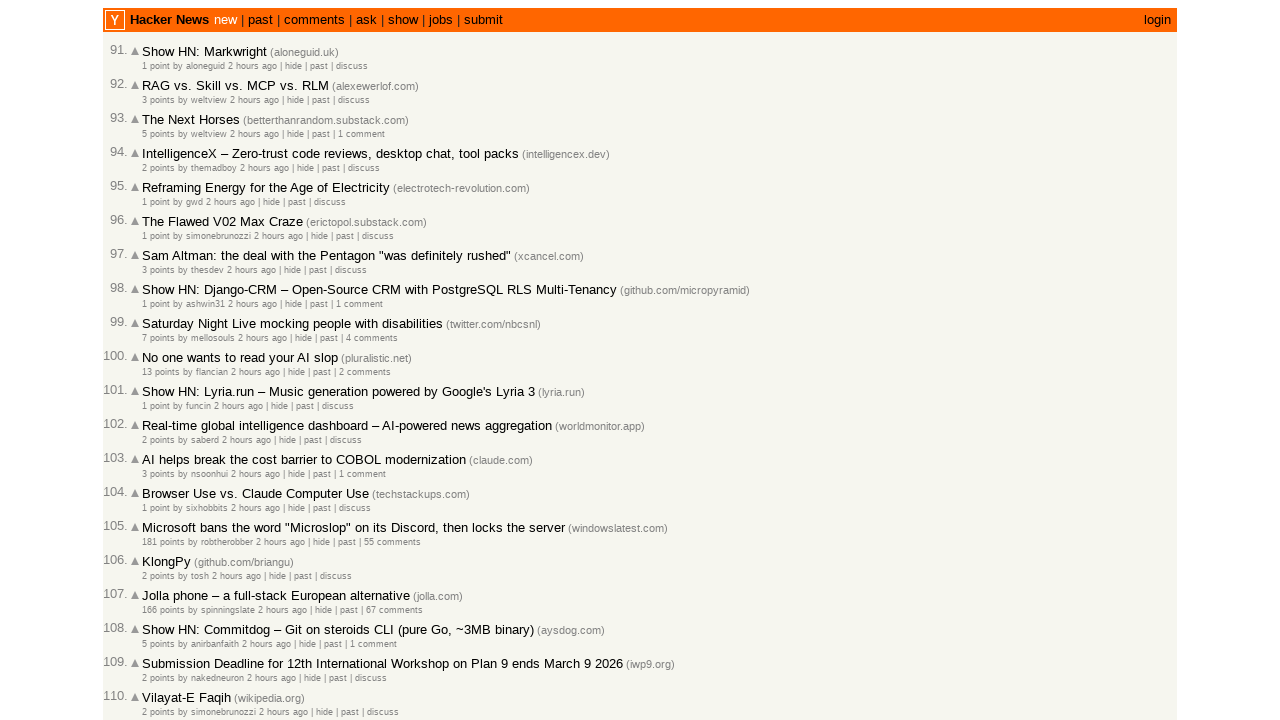

More link became visible
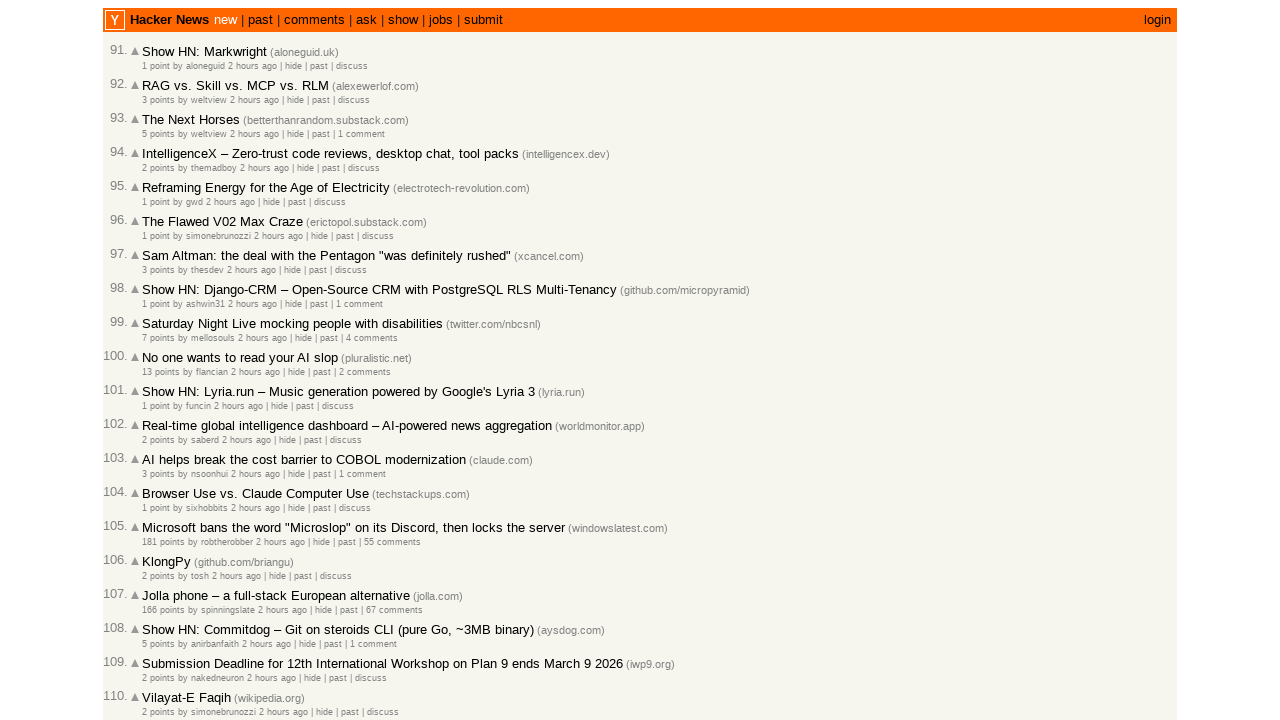

Clicked More button to load additional articles (iteration 4) at (156, 616) on .morelink
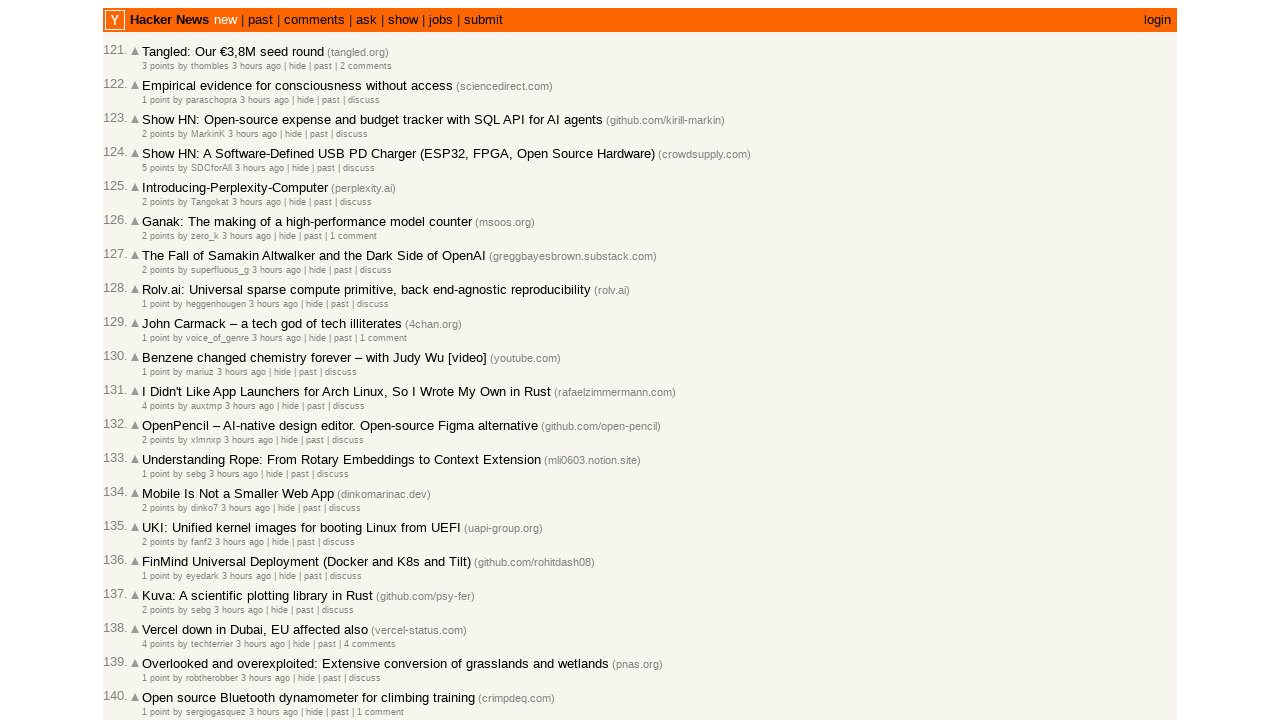

New articles loaded after clicking More
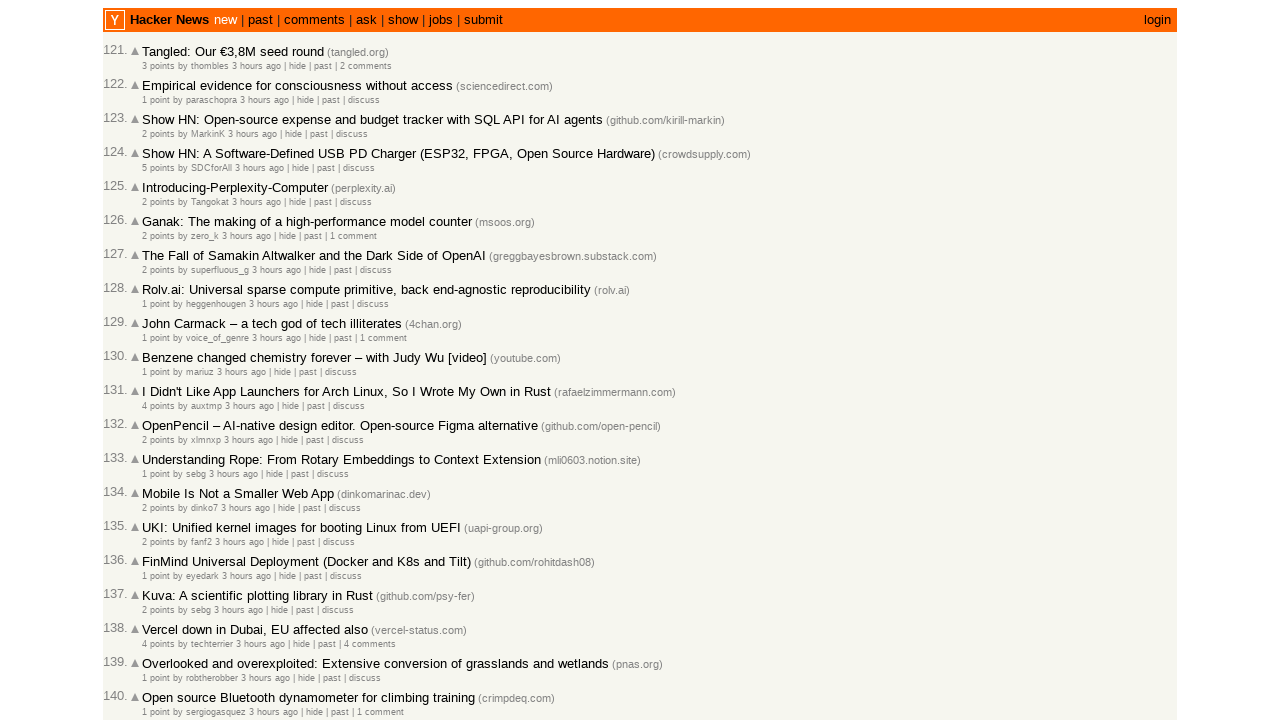

Waited 1 second for articles to fully render
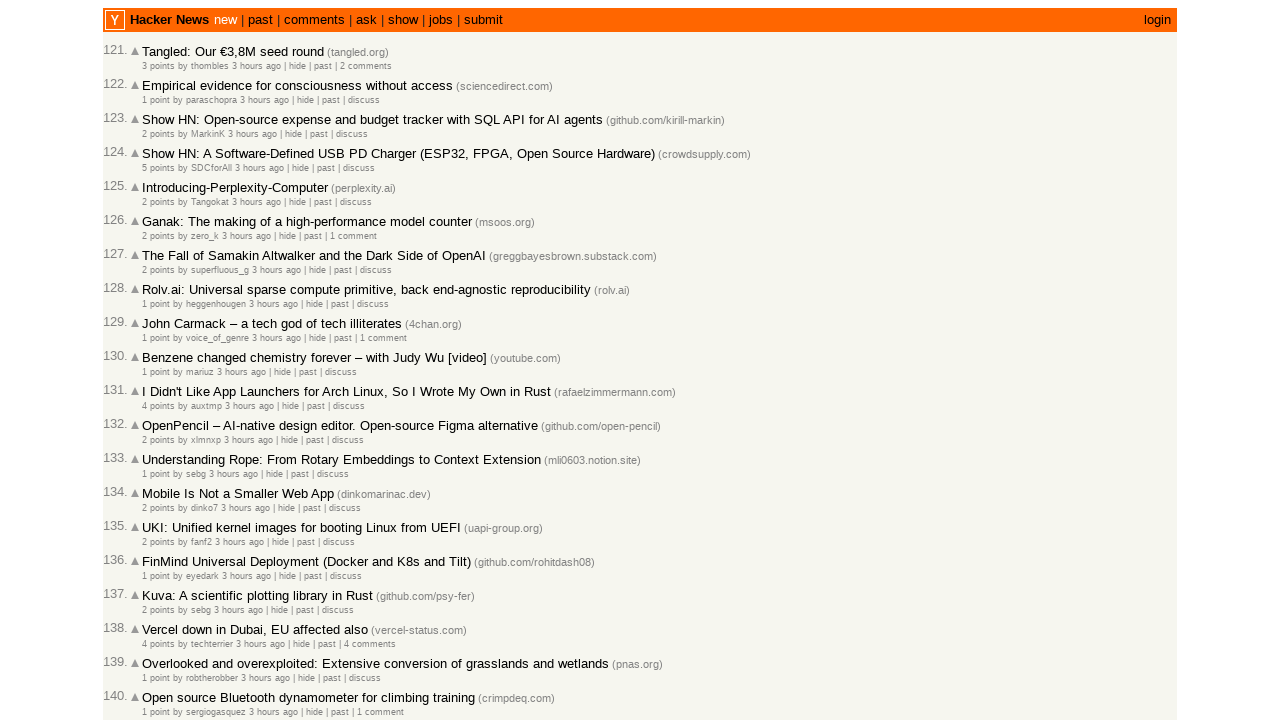

Verified articles are displayed after pagination complete
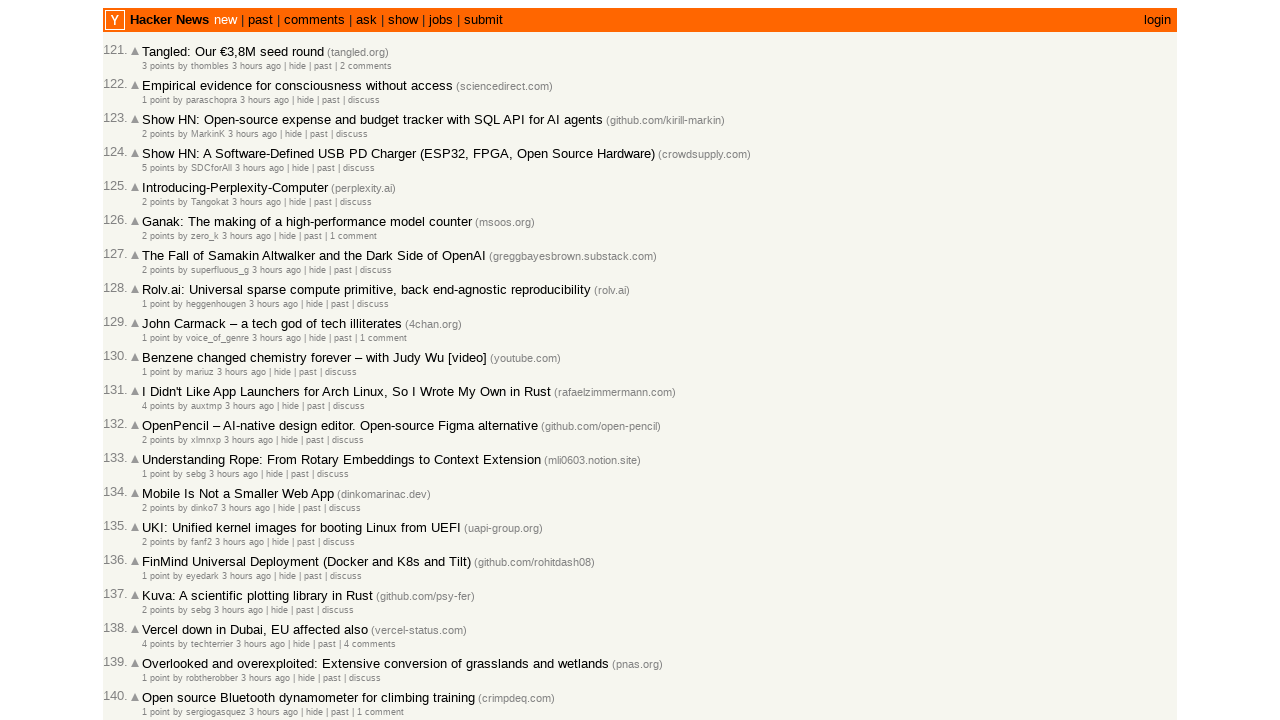

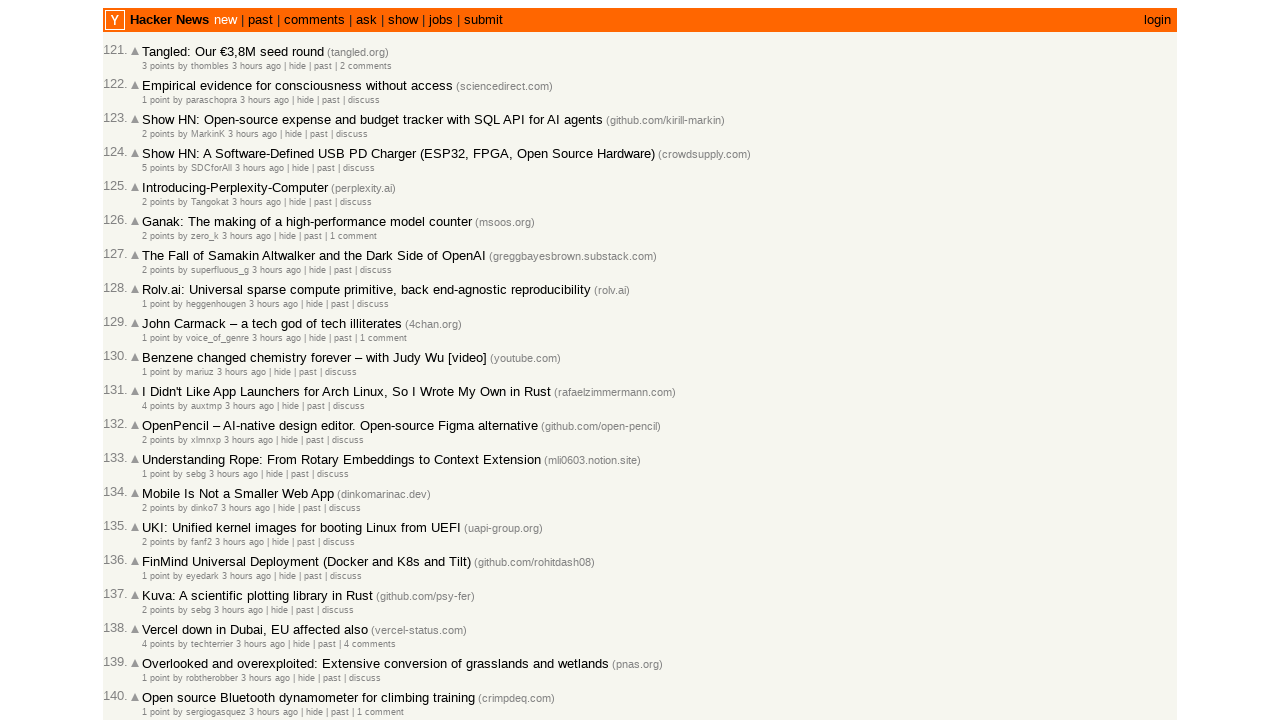